Tests static dropdown selection functionality by selecting options using different methods (index, value, and visible text)

Starting URL: https://rahulshettyacademy.com/dropdownsPractise/

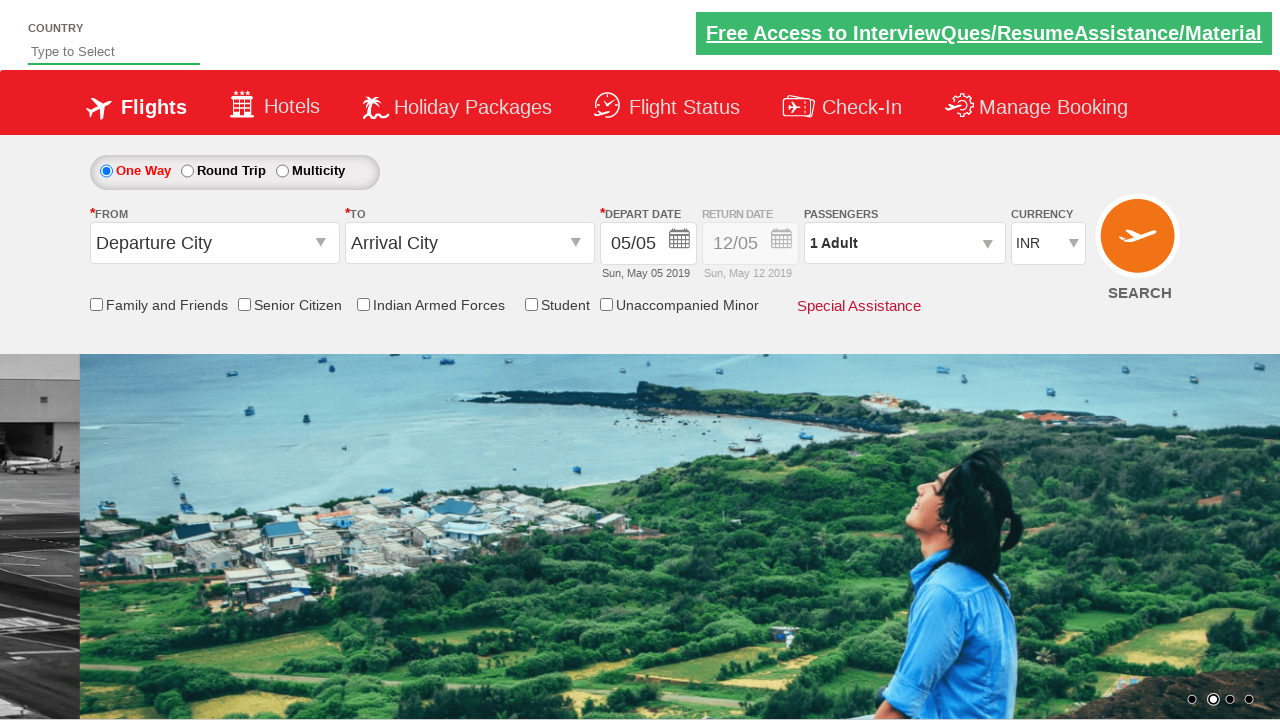

Selected 4th option in currency dropdown by index on #ctl00_mainContent_DropDownListCurrency
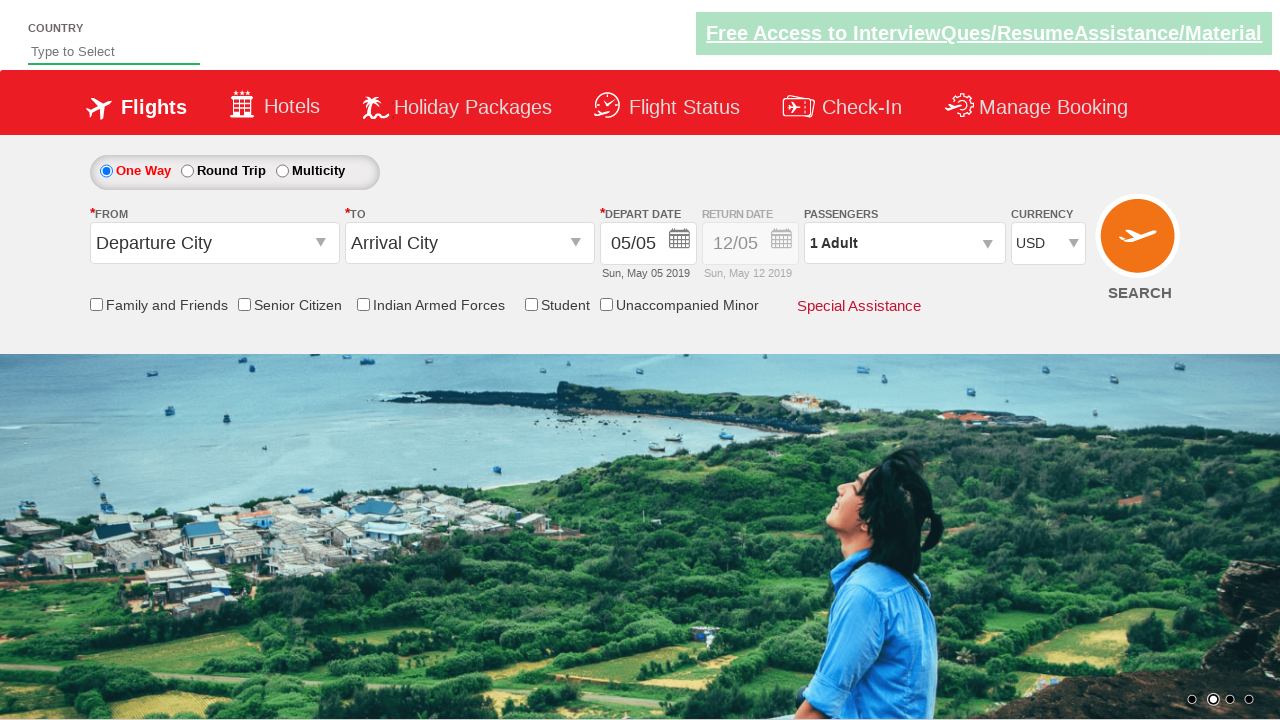

Selected AED option in currency dropdown by value on #ctl00_mainContent_DropDownListCurrency
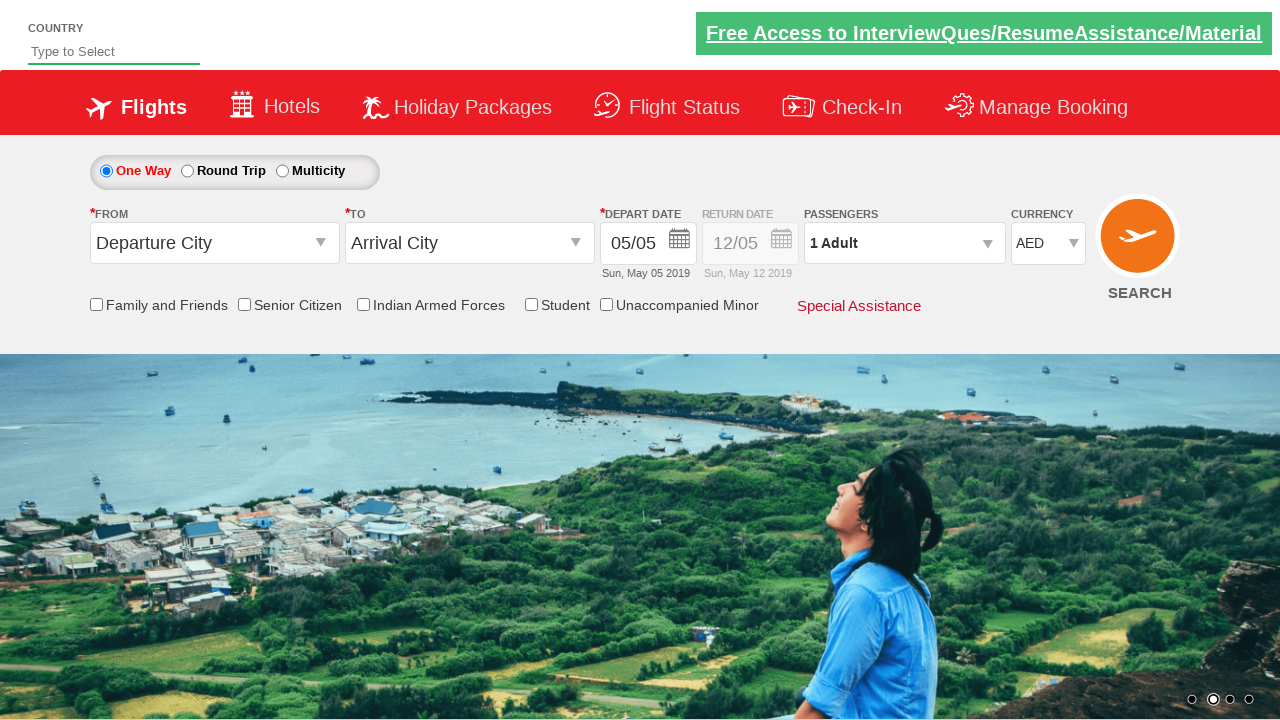

Selected INR option in currency dropdown by visible text on #ctl00_mainContent_DropDownListCurrency
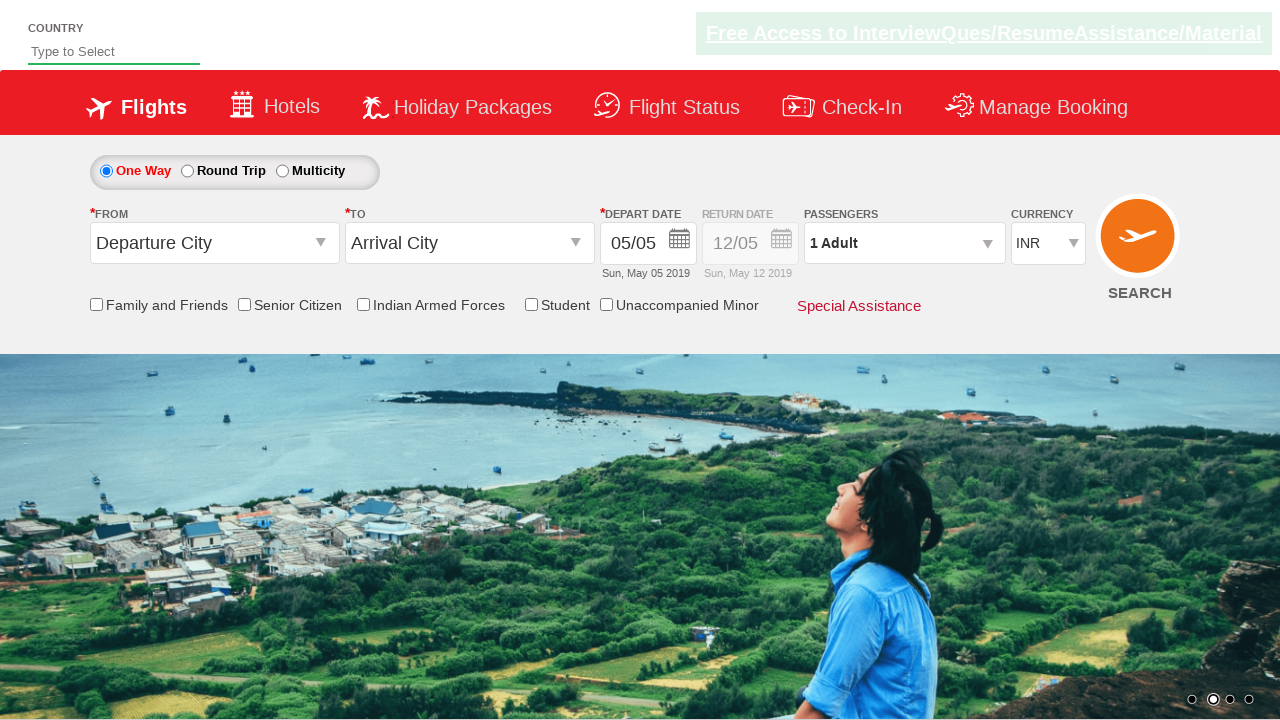

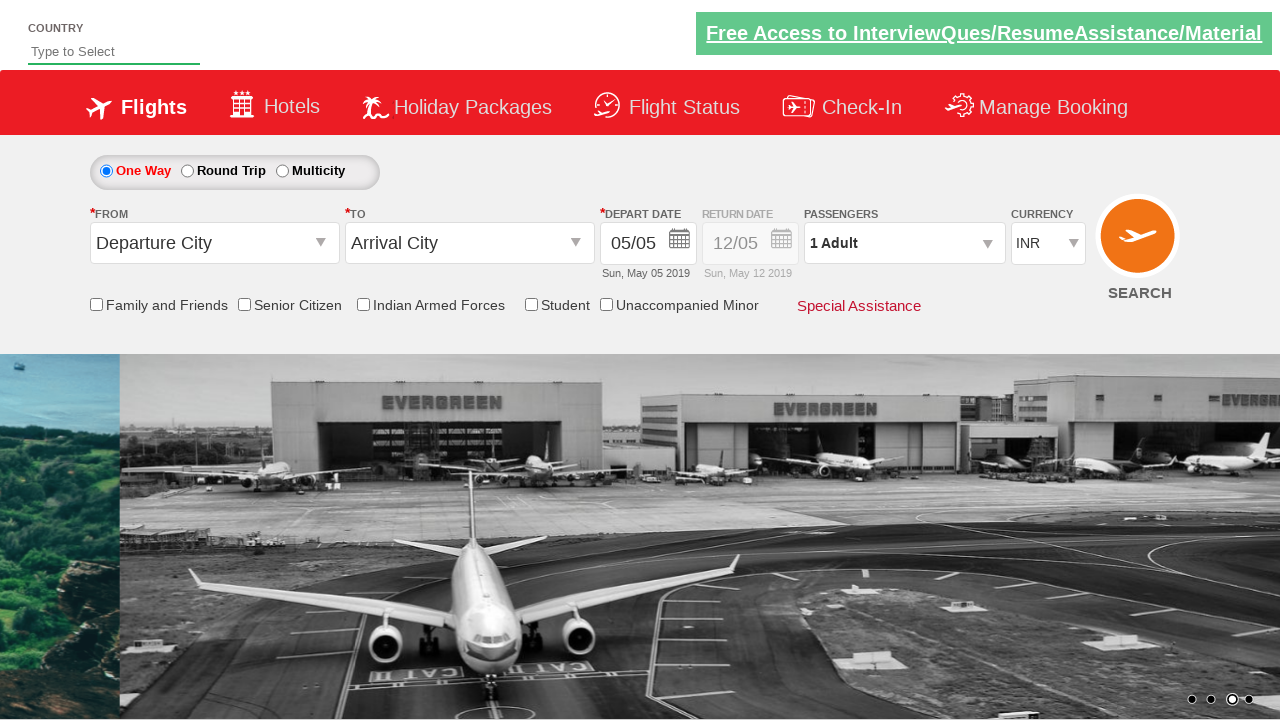